Tests the double room reservation flow by navigating to rooms section, selecting a double room, filling in reservation details and contact information, then submitting.

Starting URL: https://www.turacoaddis.com

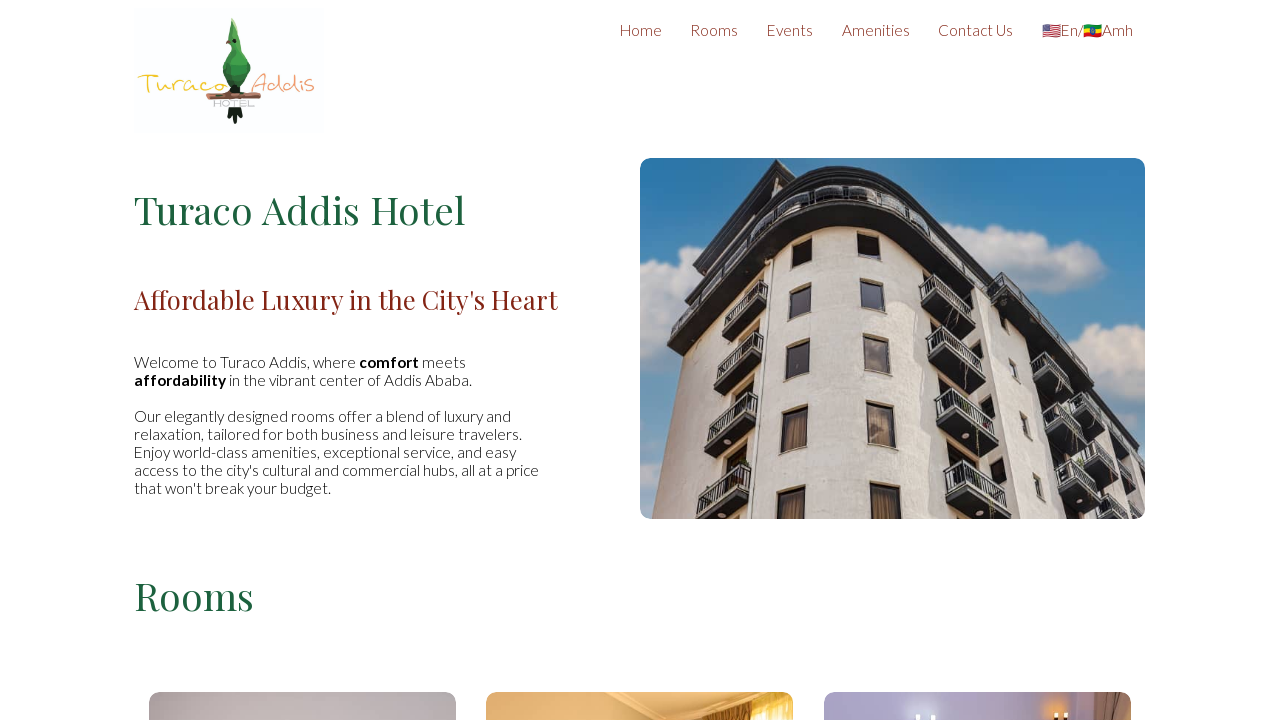

Clicked Rooms button to navigate to rooms section at (714, 30) on xpath=//button[contains(@class, 'scroll-button') and contains(text(), 'Rooms')]
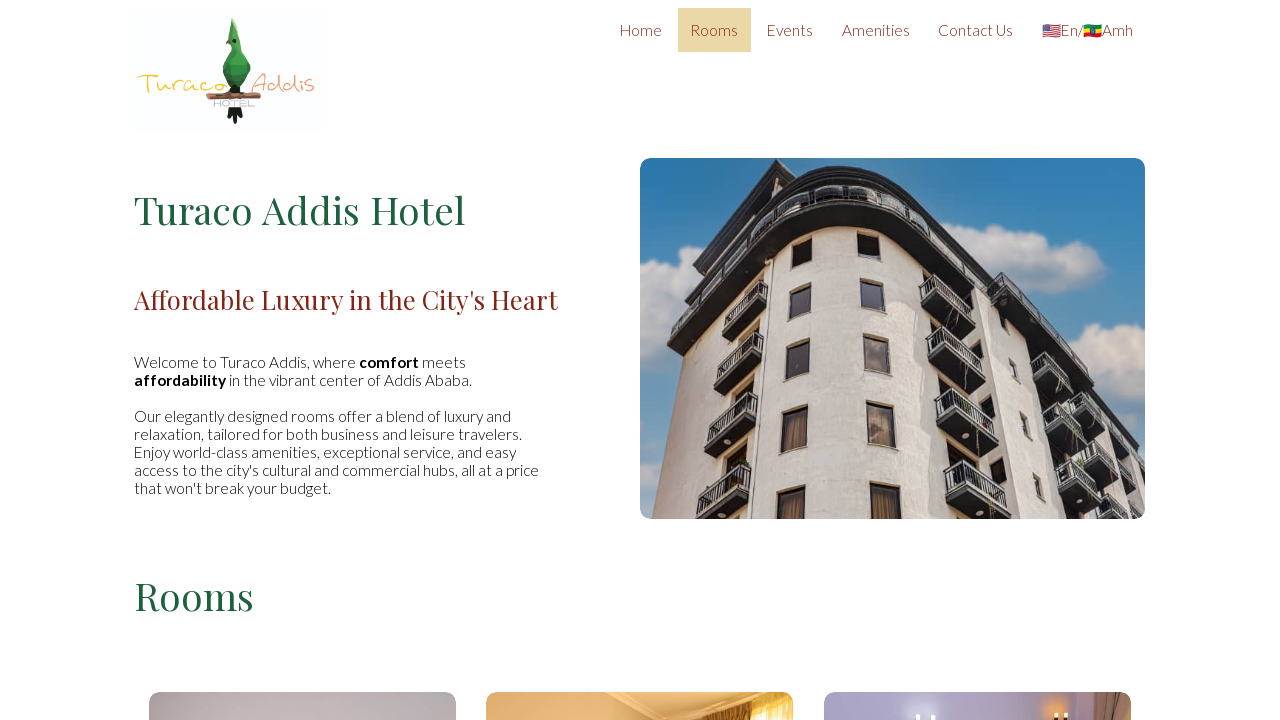

Waited for page to settle after navigating to Rooms section
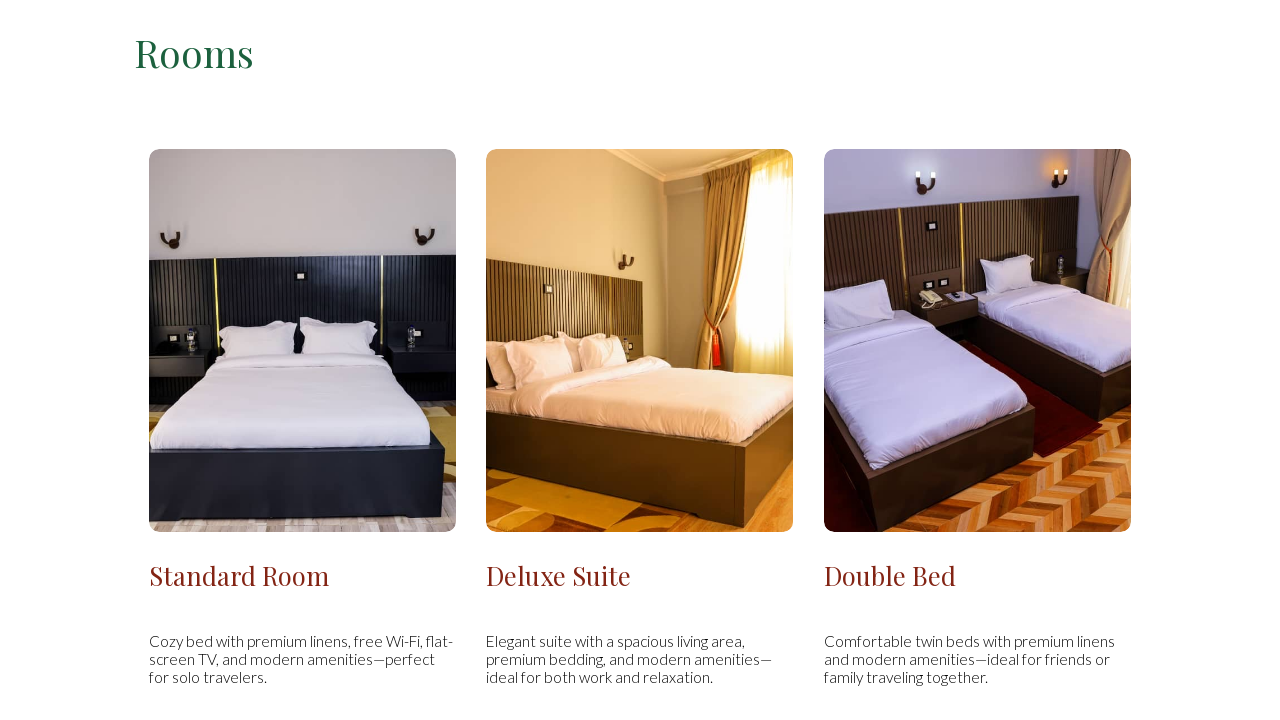

Clicked Book Now button for Double Room at (1054, 361) on .section3 .book .custom-link
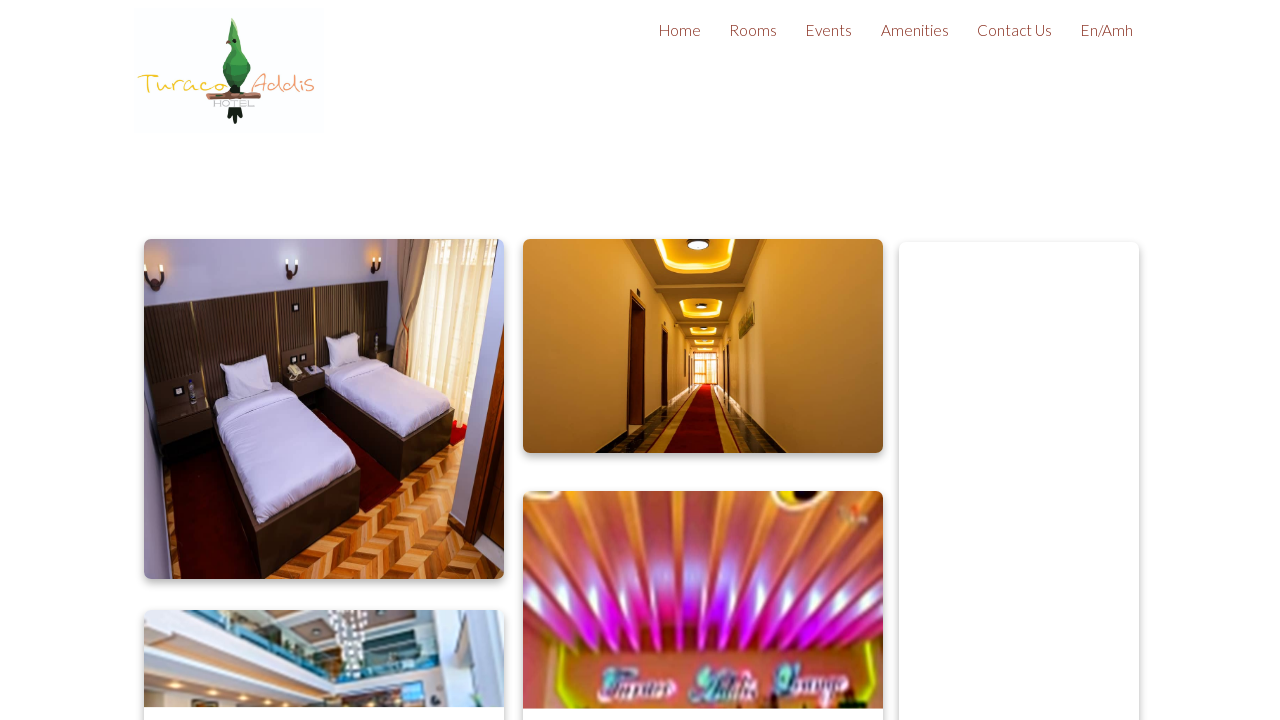

Set check-in date to 2026-03-05
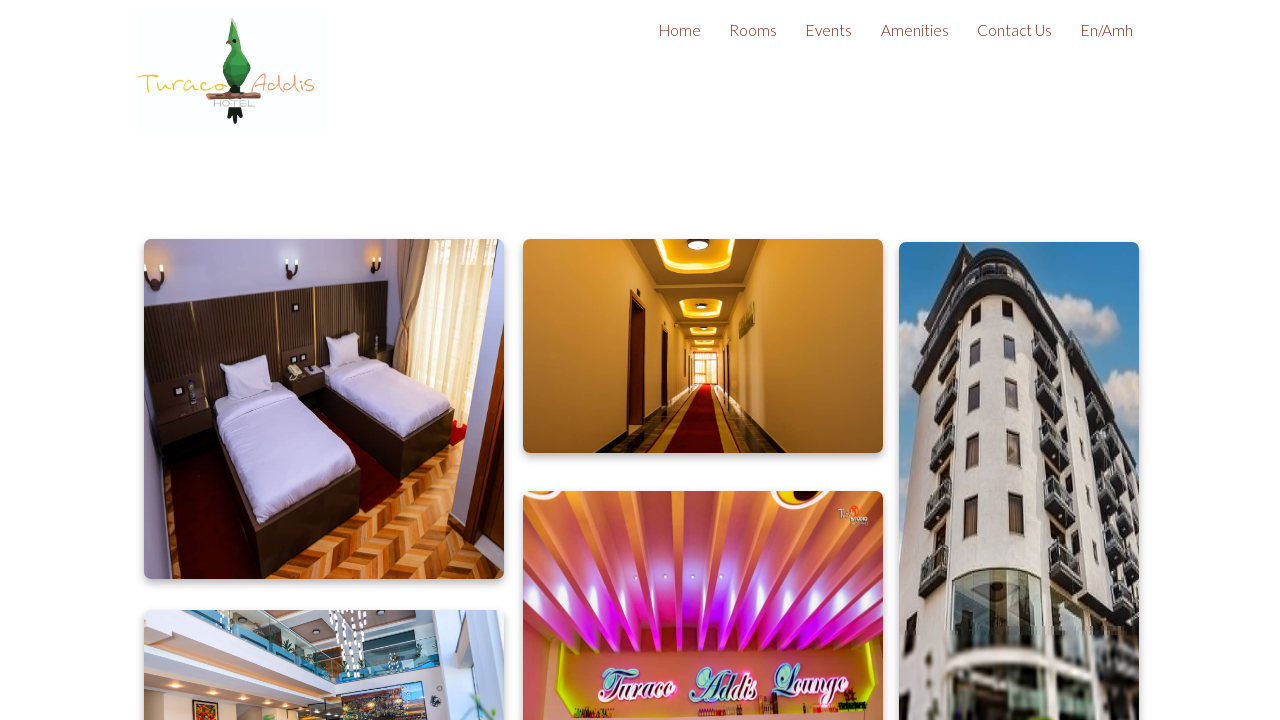

Set check-out date to 2026-03-06
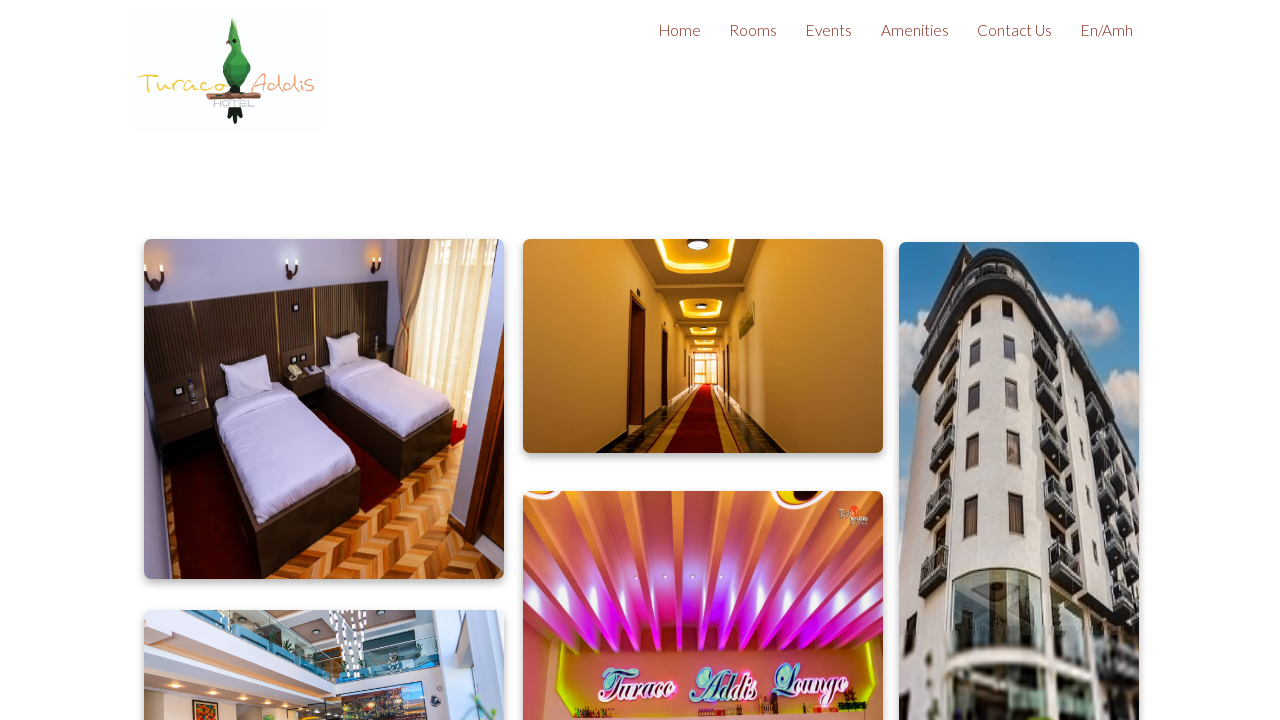

Selected 2 Guests from dropdown on #guests
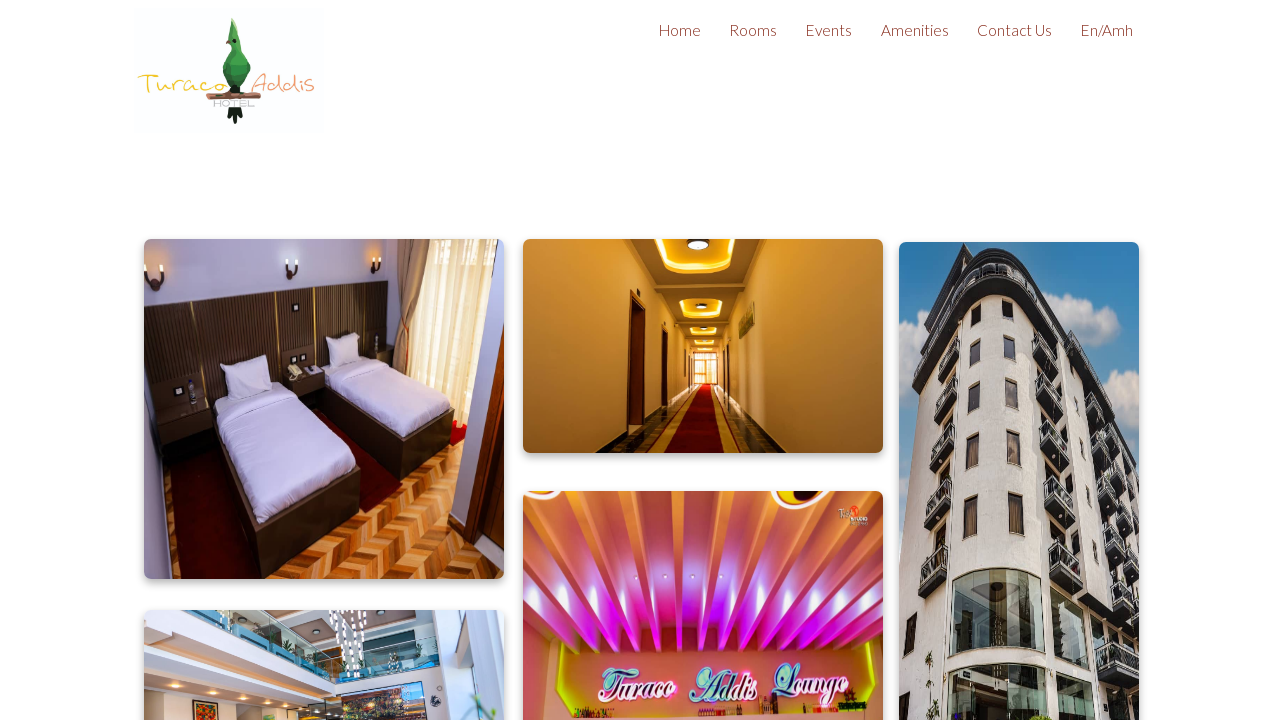

Filled in guest name as 'David Chen' on #name
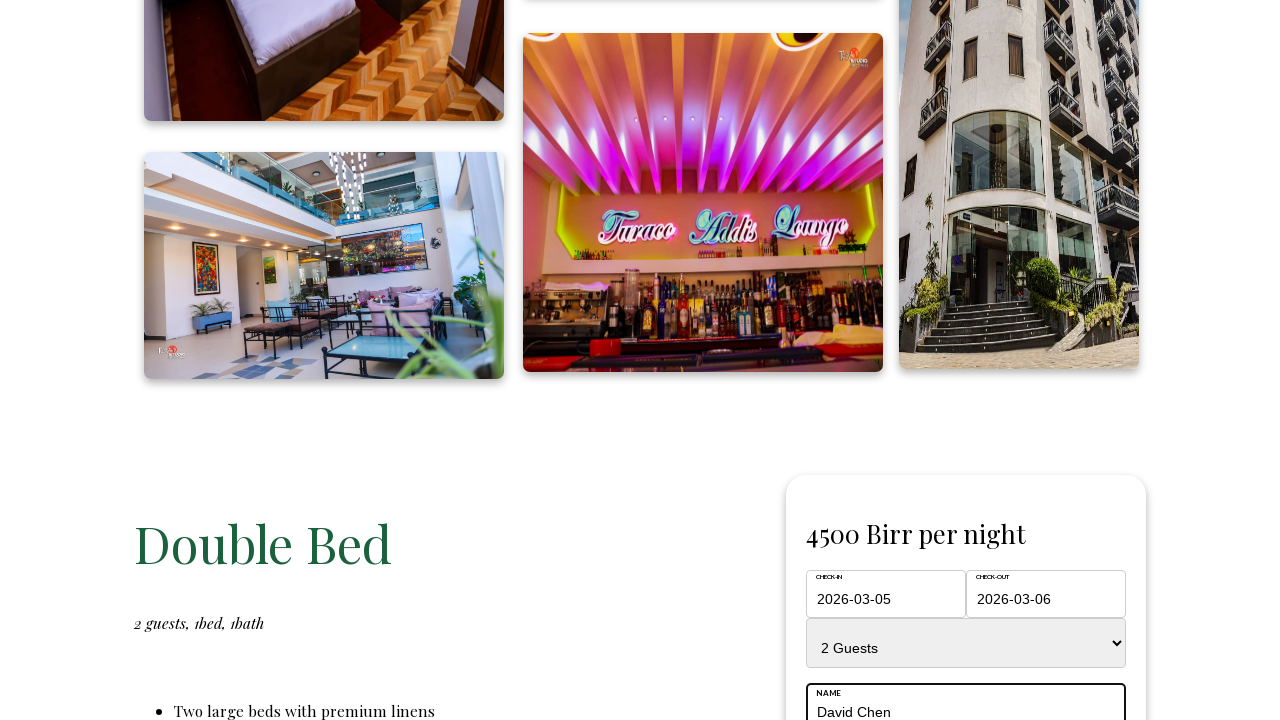

Filled in email as 'david.chen@emailtest.org' on #email
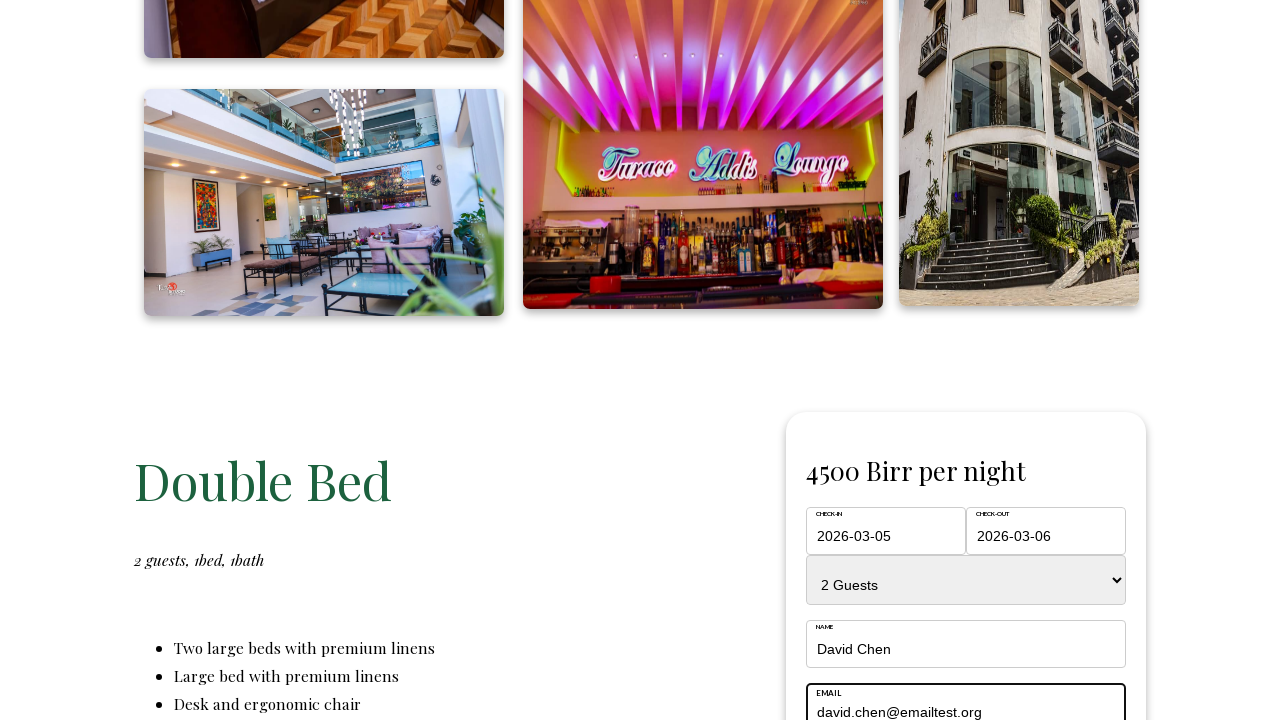

Filled in phone number as '3125557890' on #phone
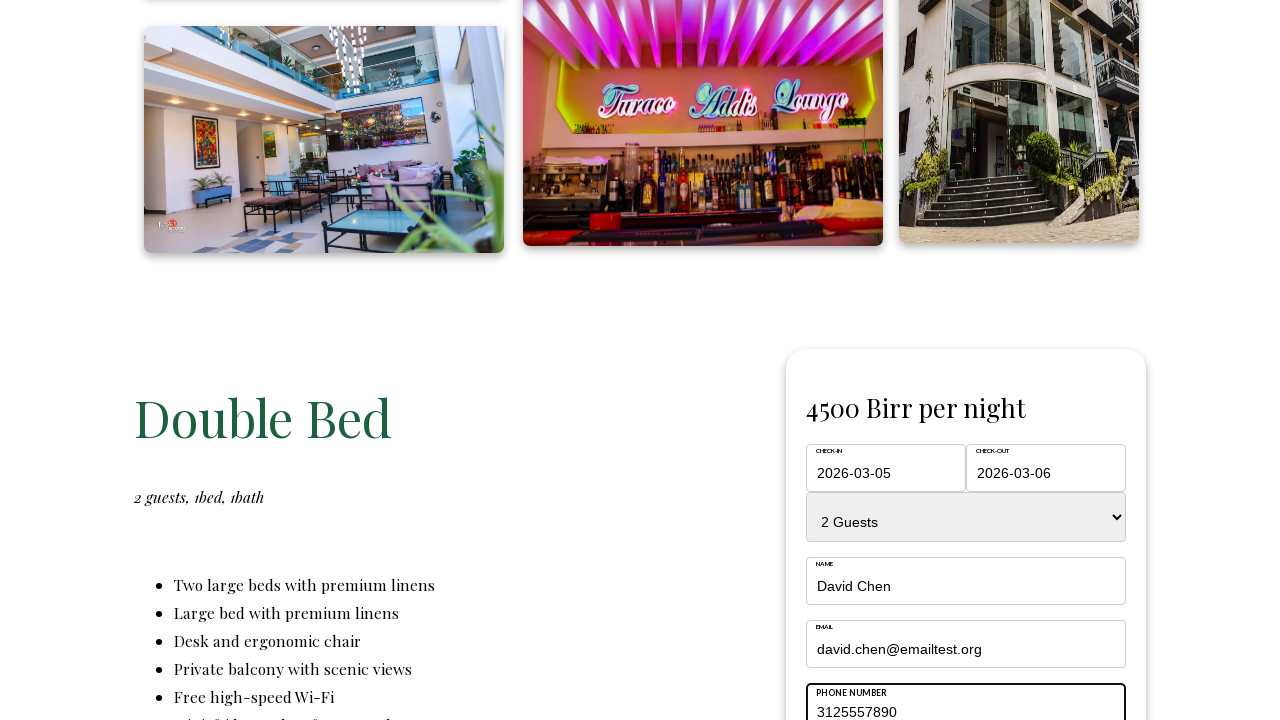

Clicked submit button to complete double room reservation at (966, 360) on #submit-btn
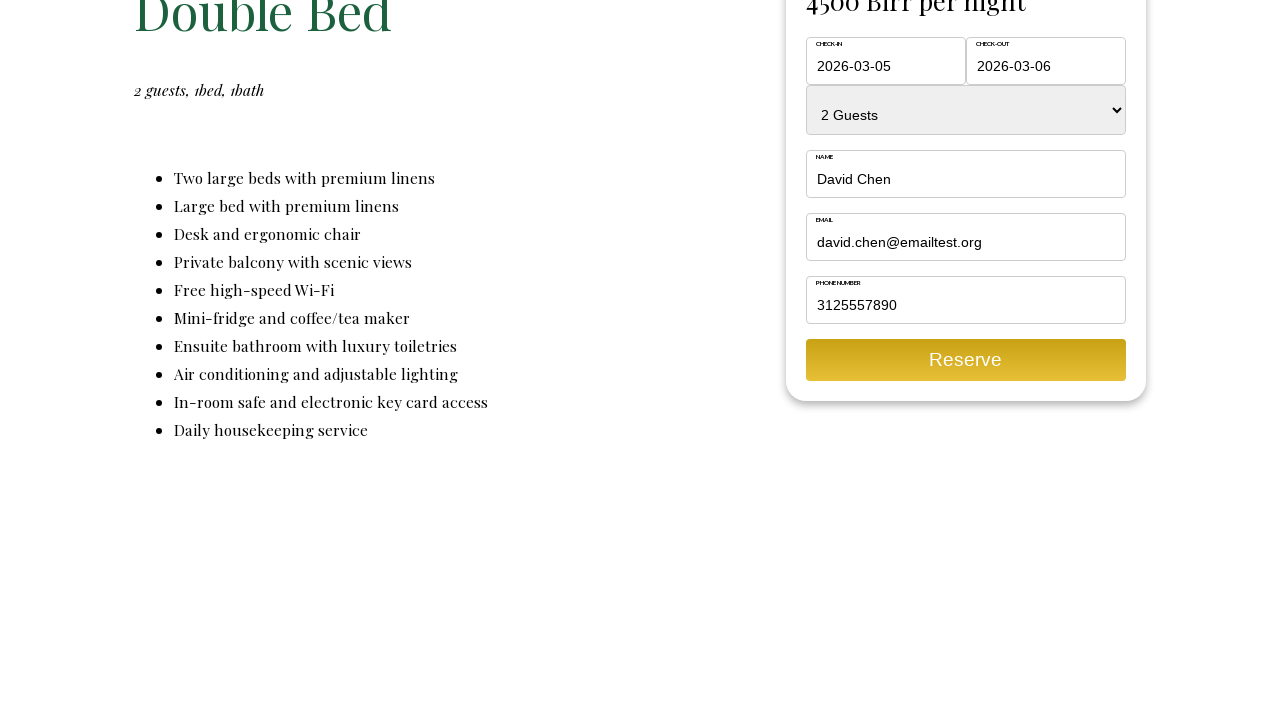

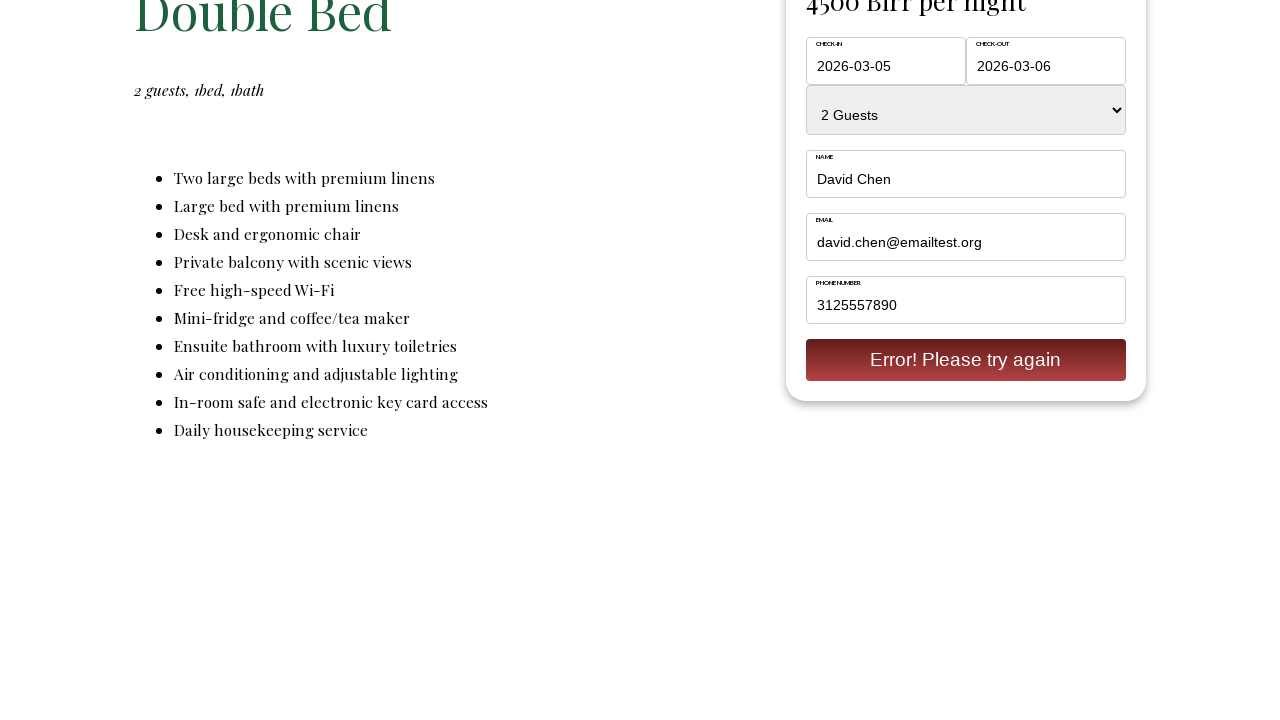